Tests keyboard actions by typing text in the first textarea, selecting all with Ctrl+A, copying with Ctrl+C, tabbing to the next field, and pasting with Ctrl+V.

Starting URL: https://text-compare.com/

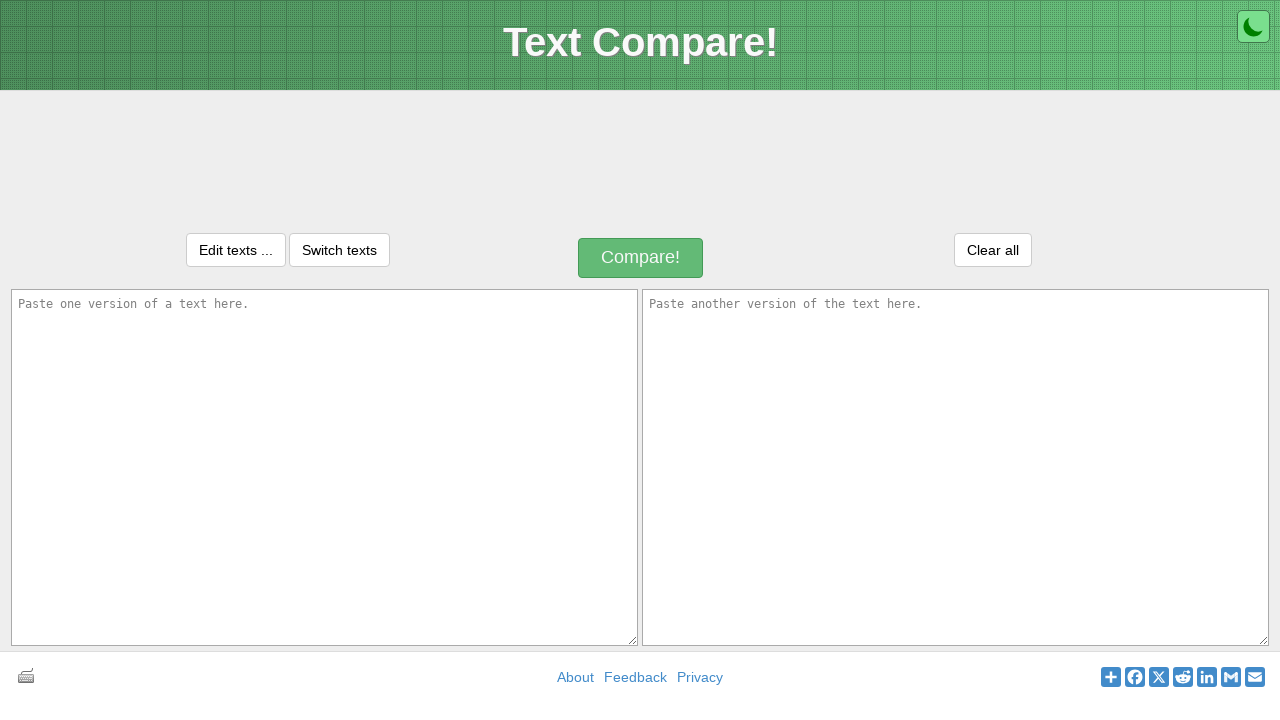

Filled first textarea with 'WELCOME TO AUTOMATION' on textarea#inputText1
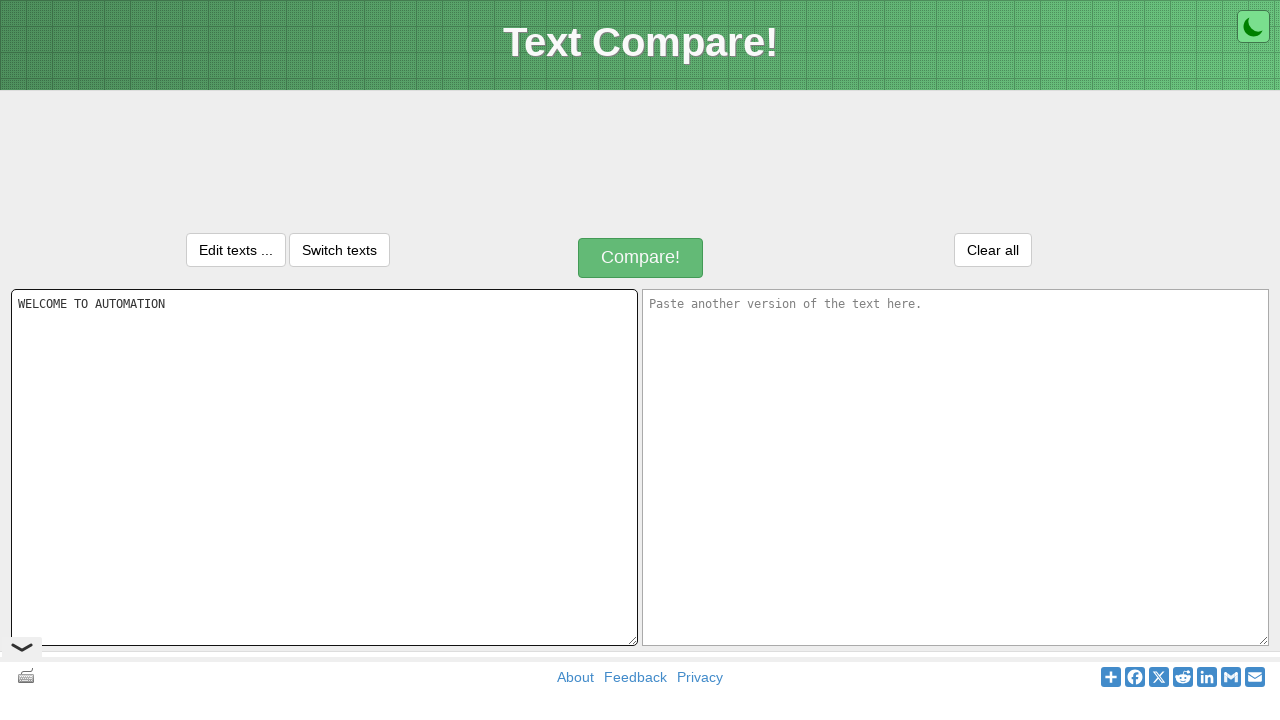

Clicked on first textarea to ensure focus at (324, 467) on textarea#inputText1
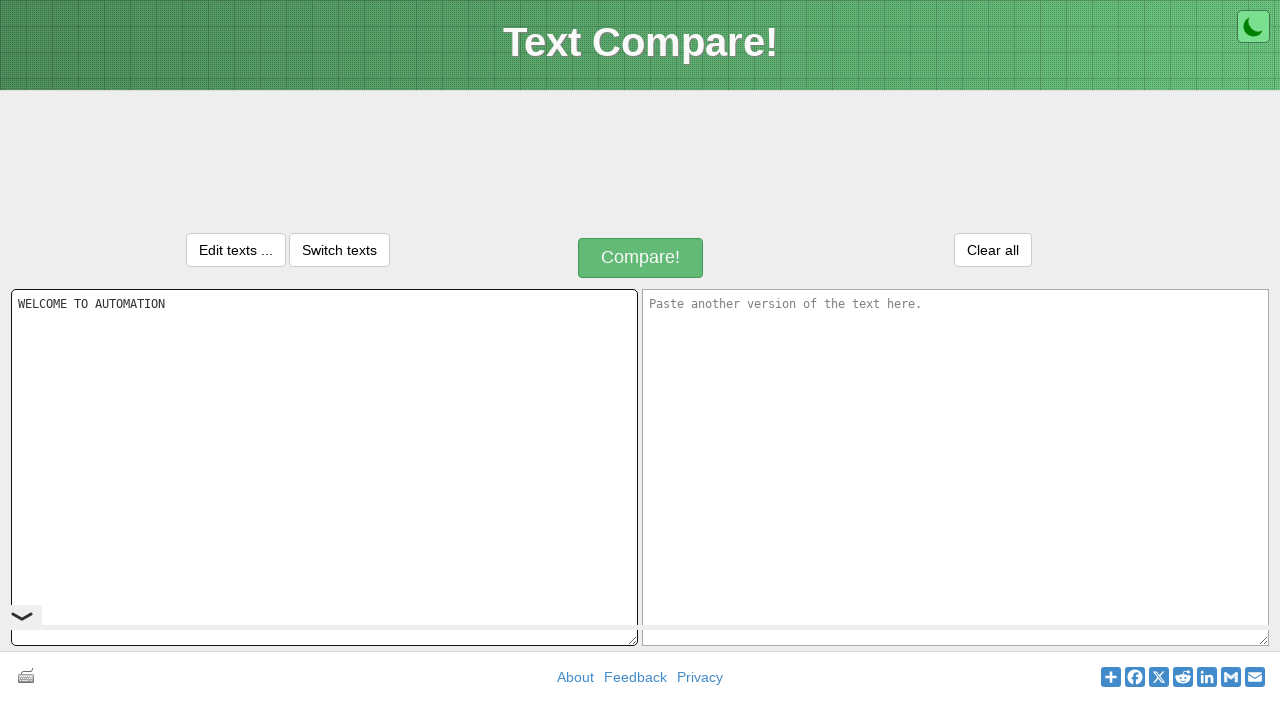

Selected all text with Ctrl+A
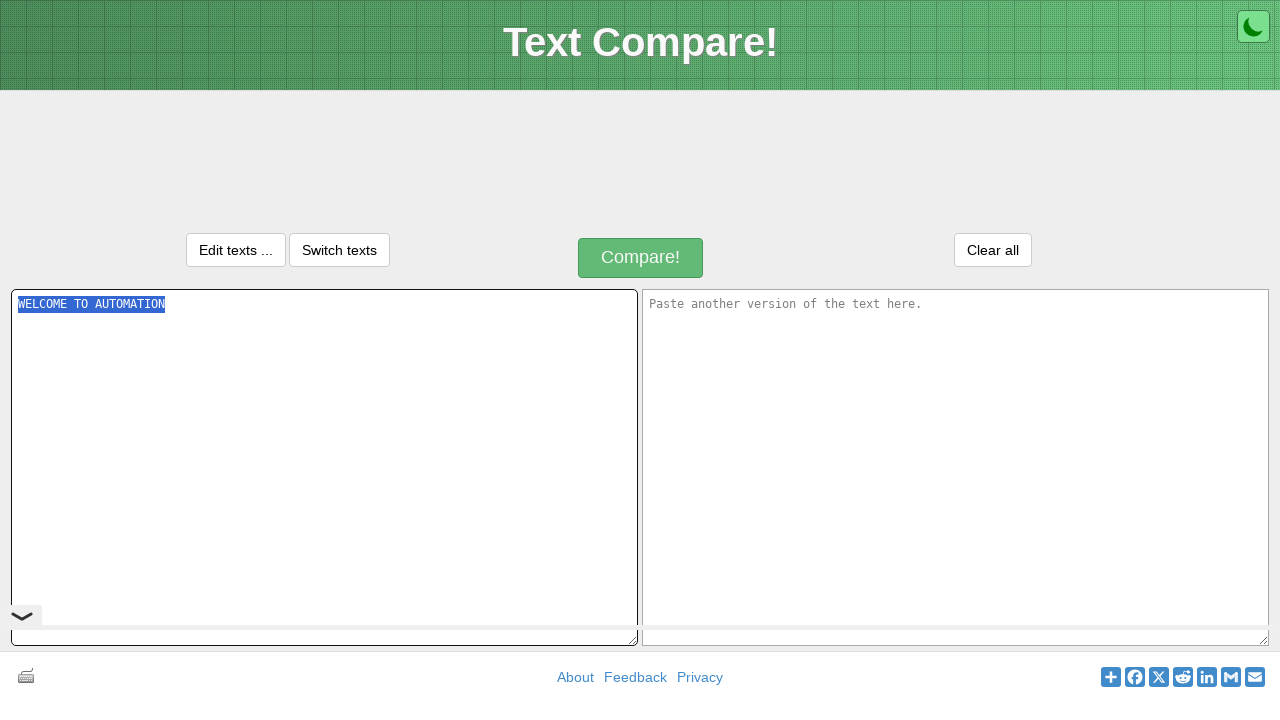

Copied selected text with Ctrl+C
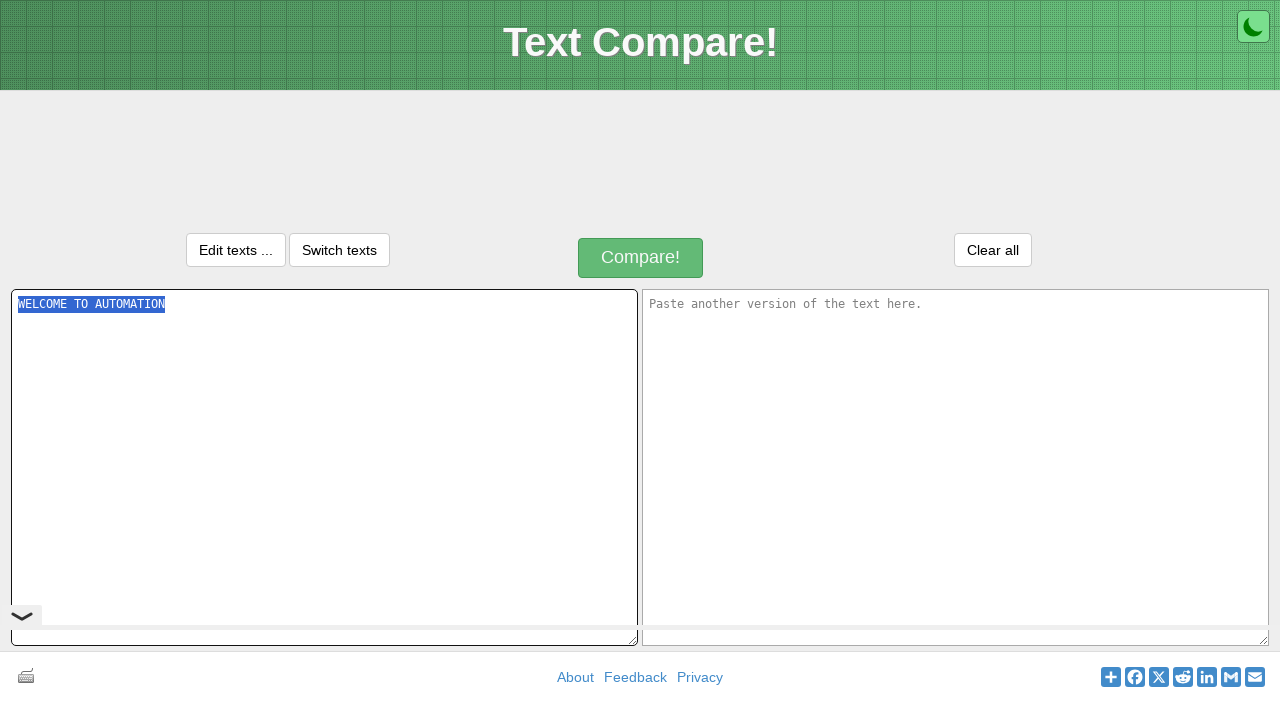

Pressed Tab to move to next textarea field
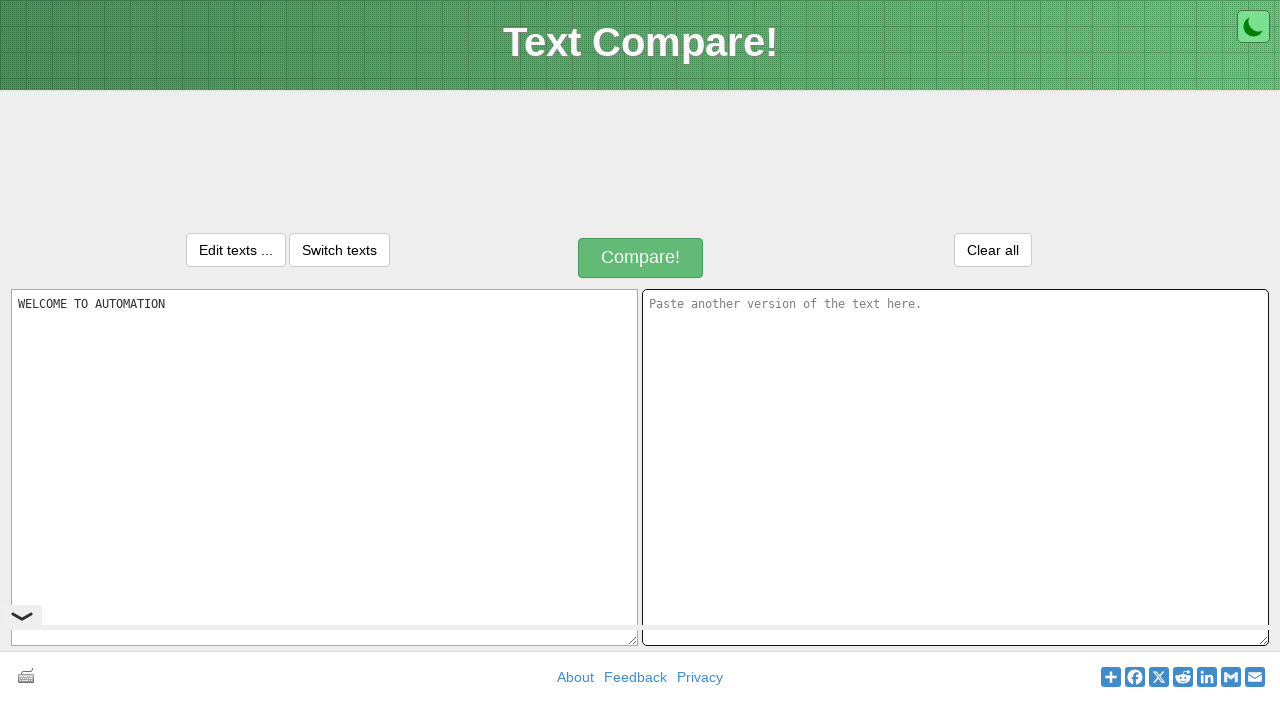

Pasted copied text with Ctrl+V into second textarea
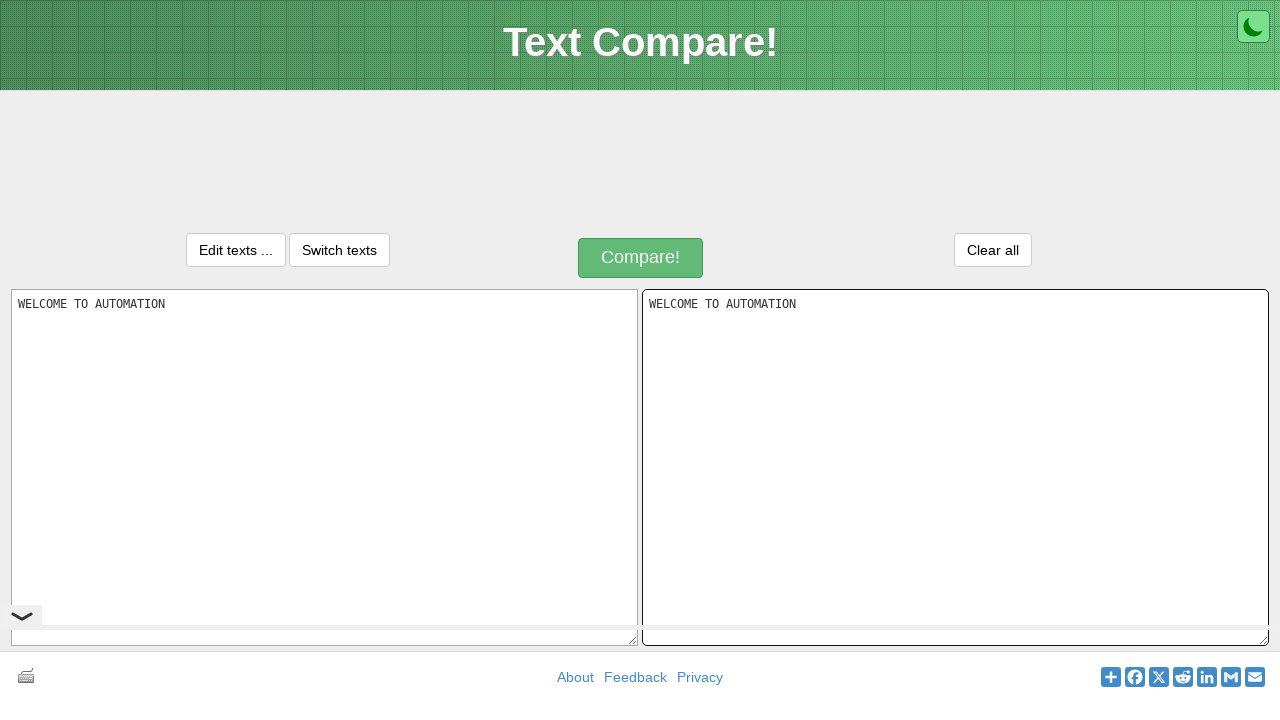

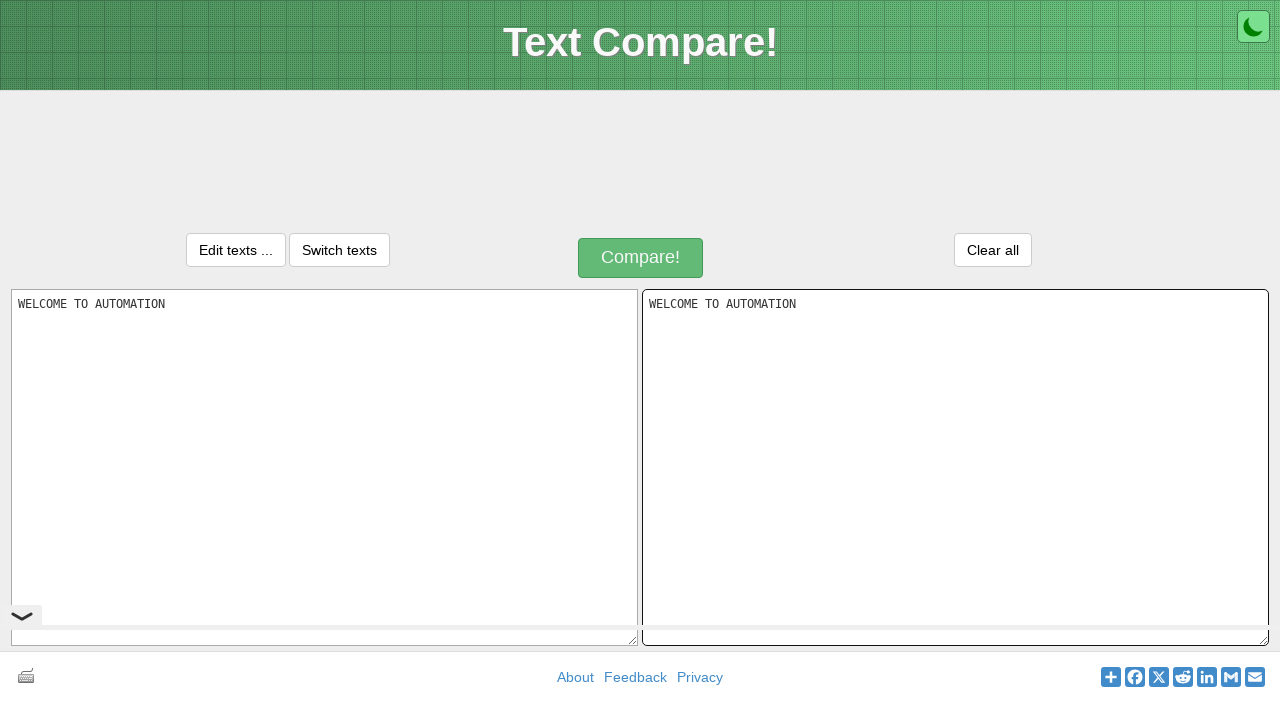